Tests password required validation by entering only username and clicking login

Starting URL: https://www.saucedemo.com/

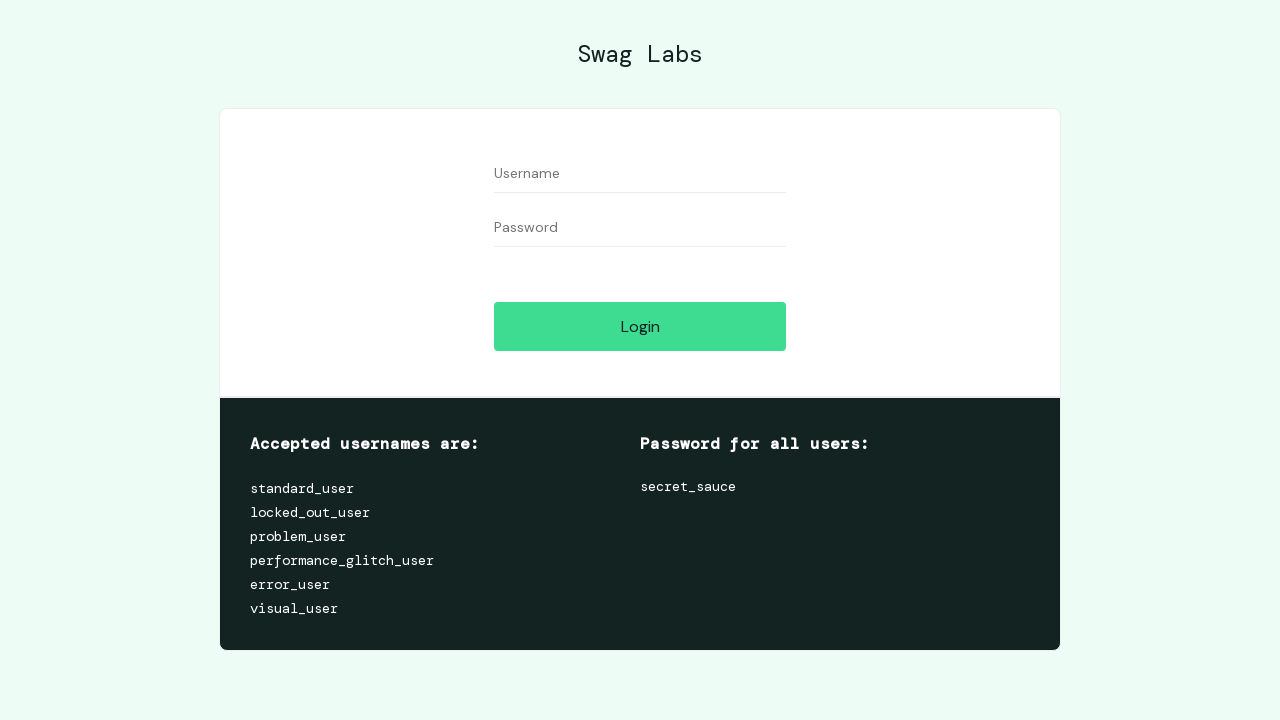

Filled username field with '1' on #user-name
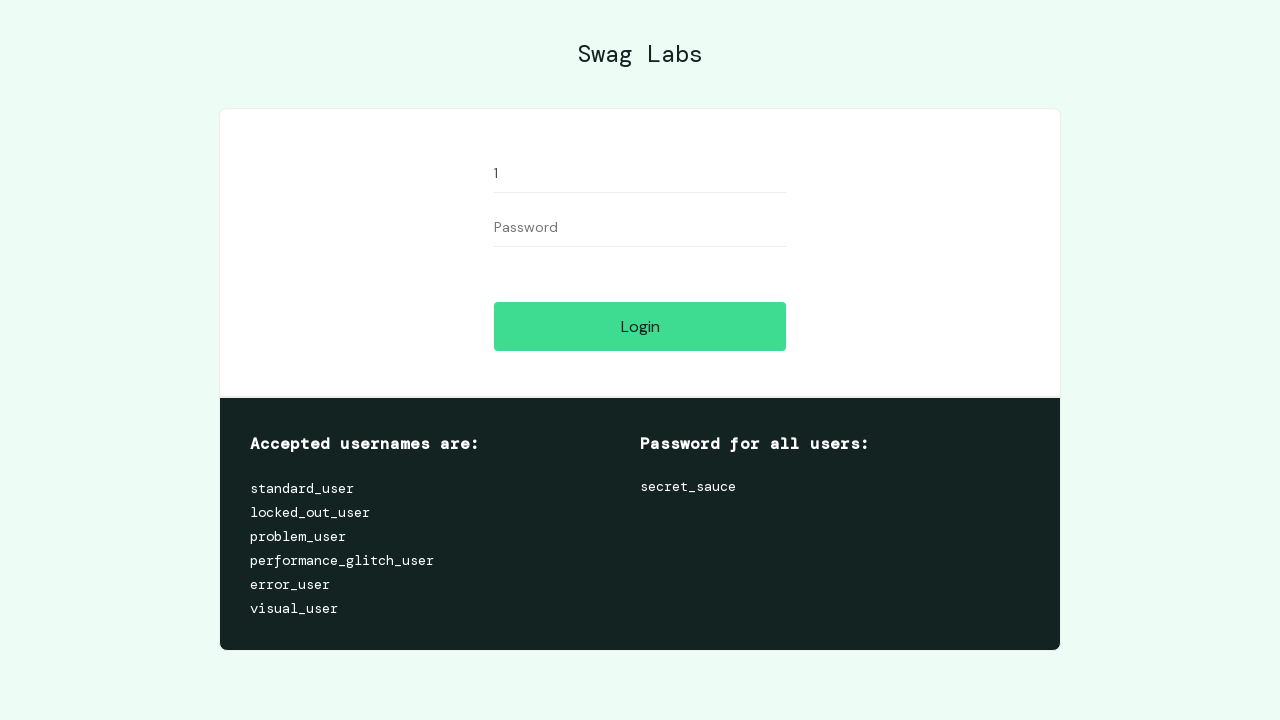

Clicked login button without entering password at (640, 326) on #login-button
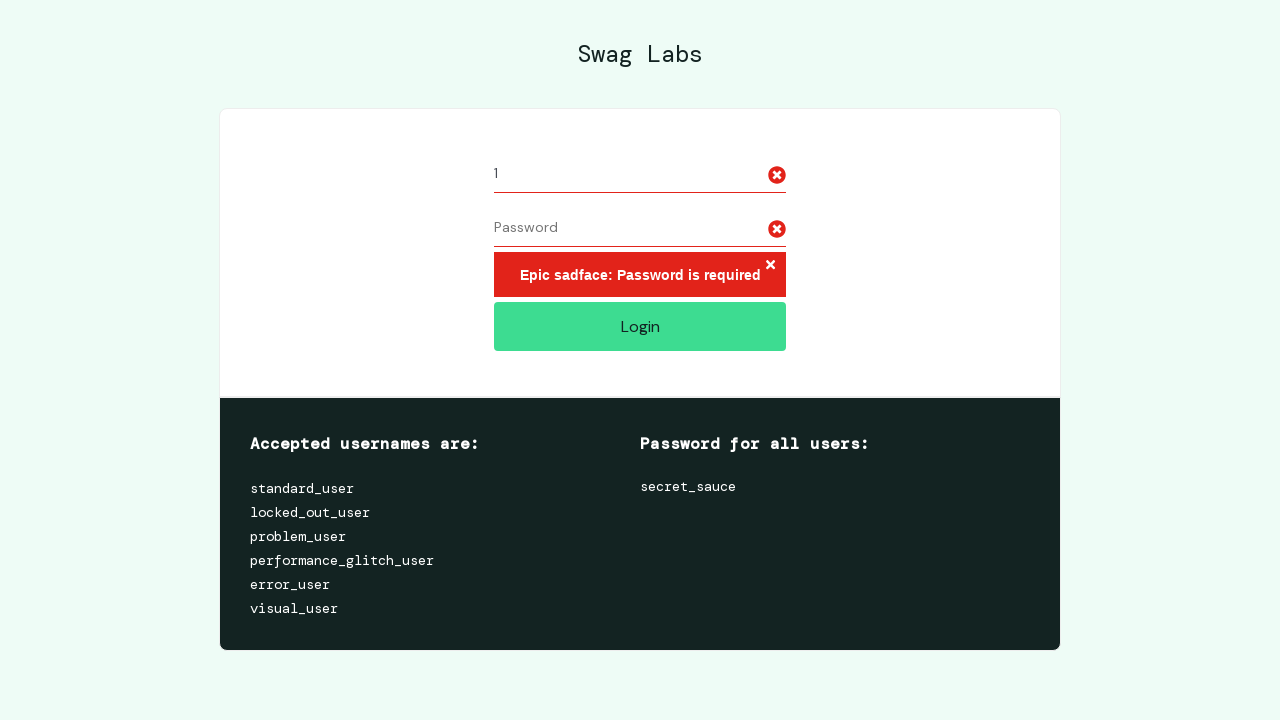

Located error message element
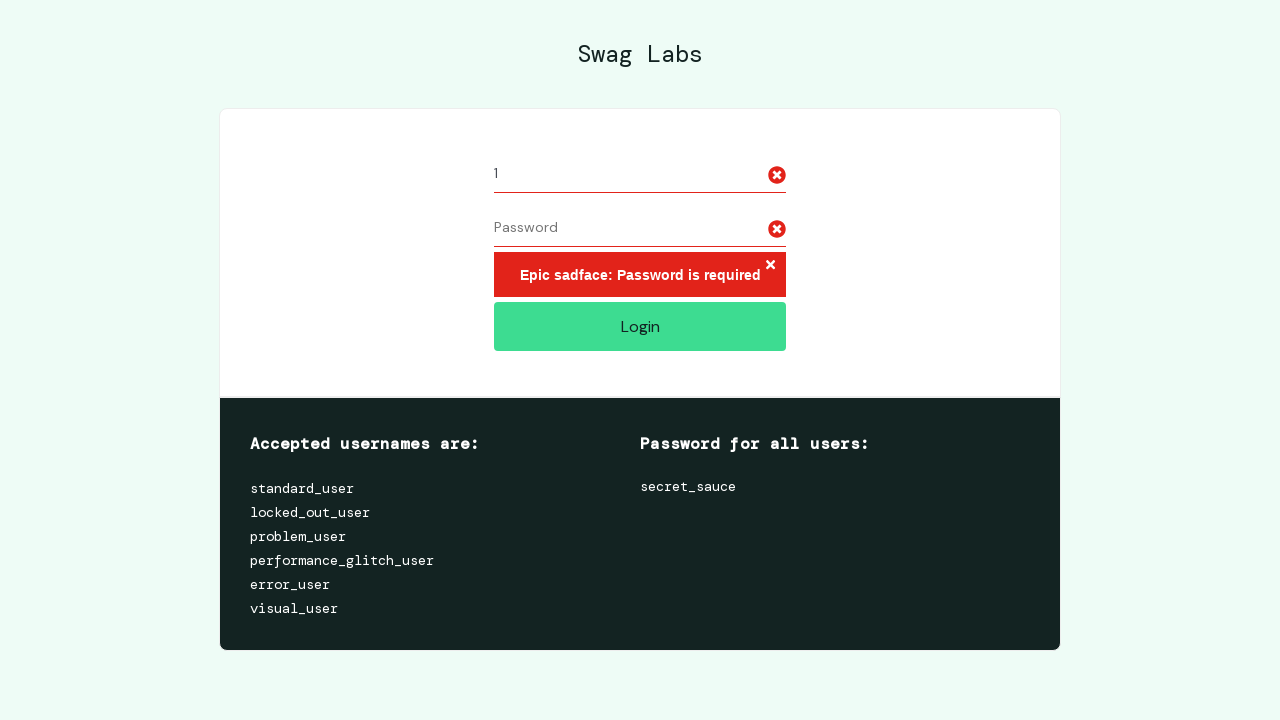

Verified error message: 'Epic sadface: Password is required'
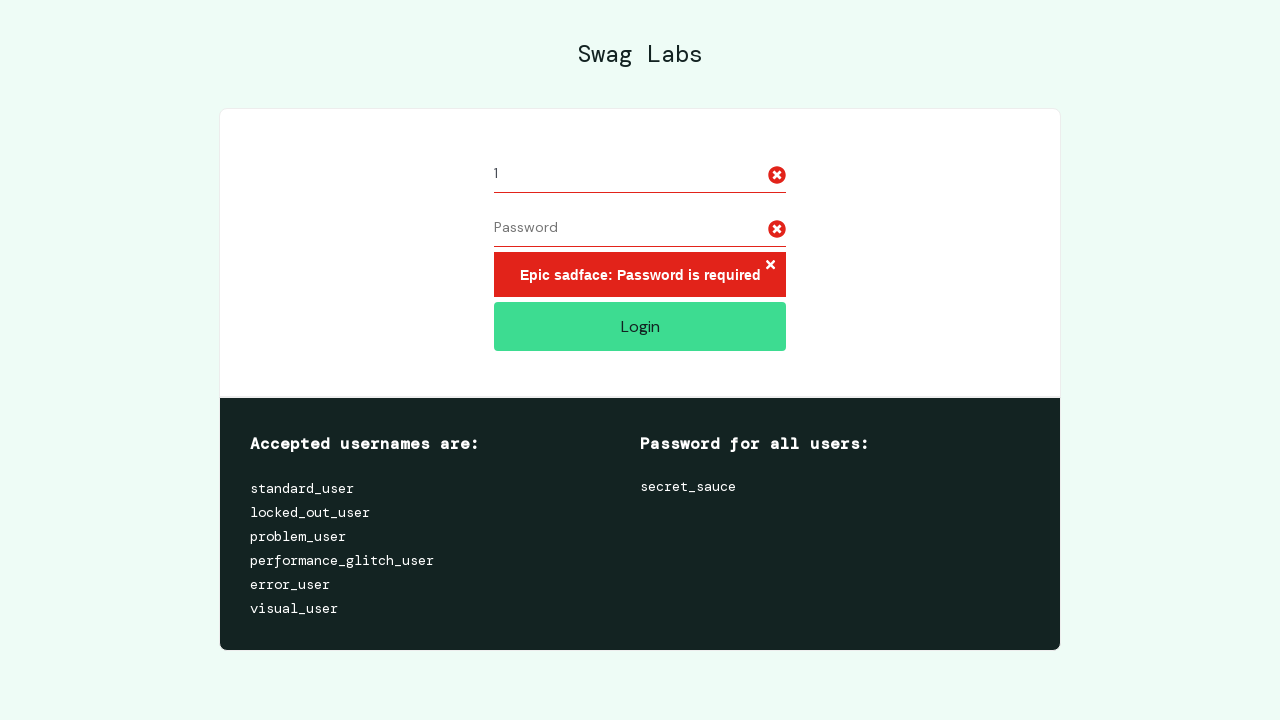

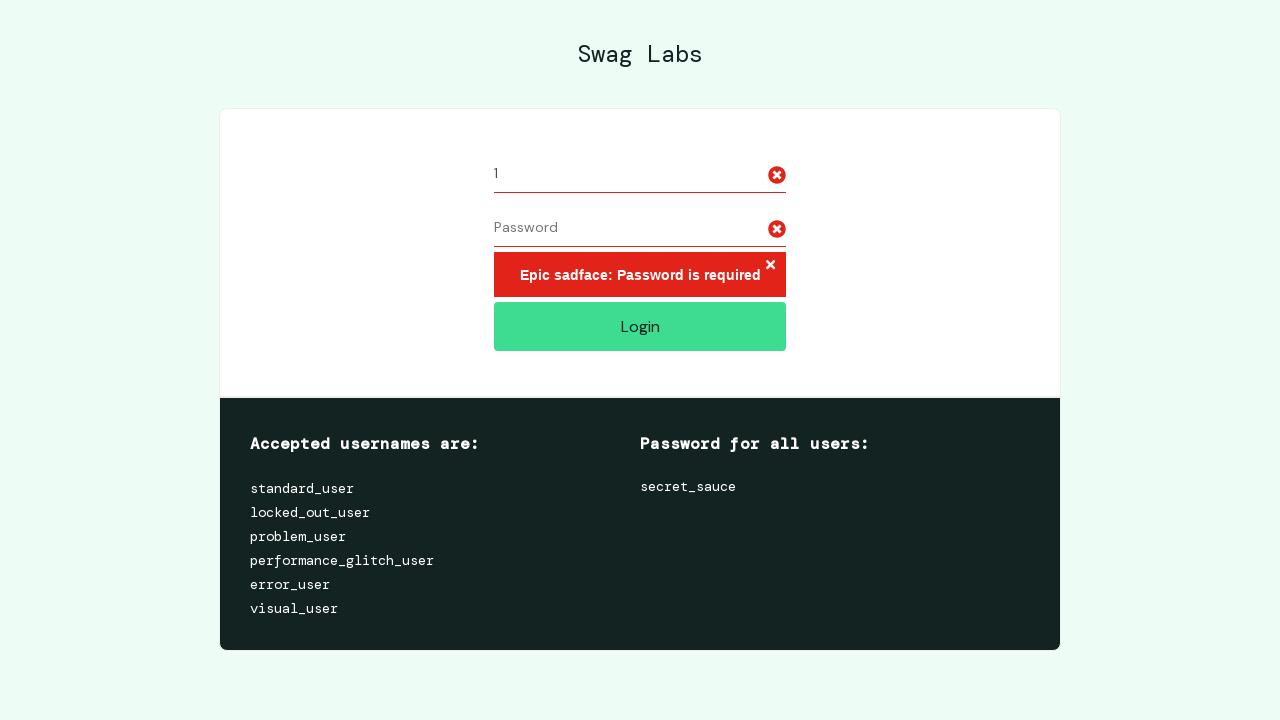